Verifies that the fullscreen background element is displayed on the Steam store homepage

Starting URL: https://store.steampowered.com/

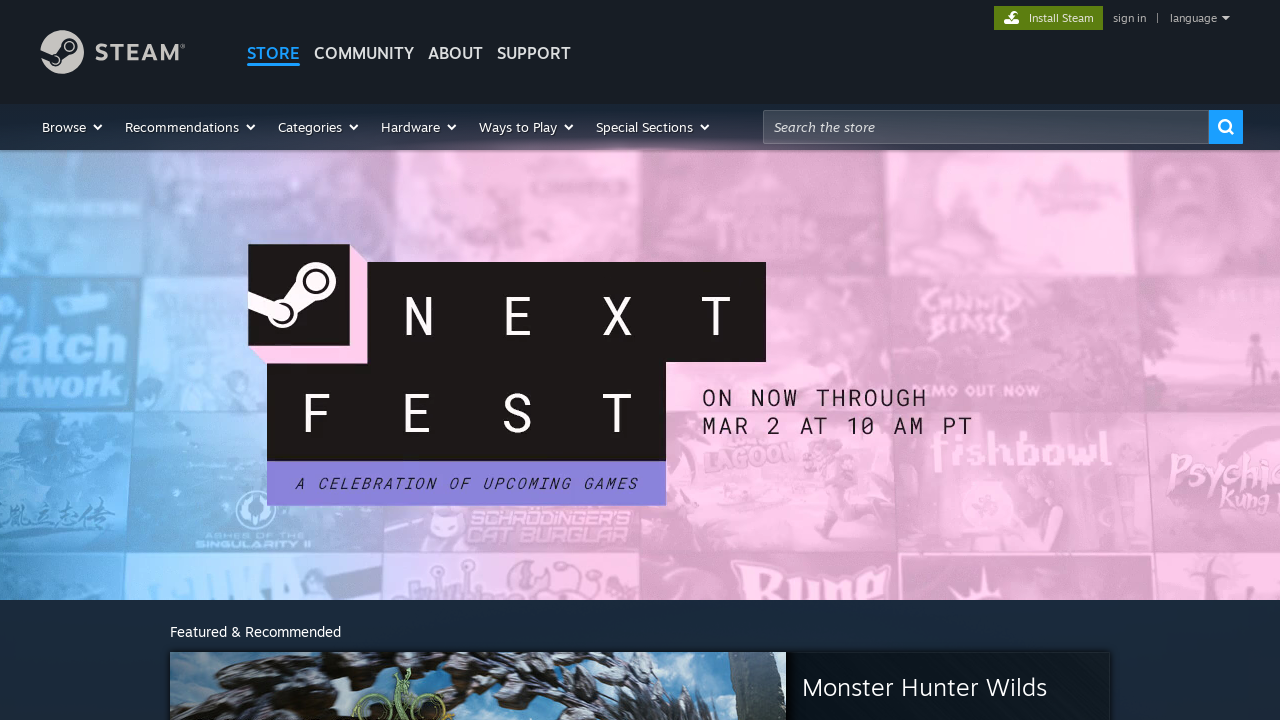

Waited for fullscreen background element to be visible on Steam store homepage
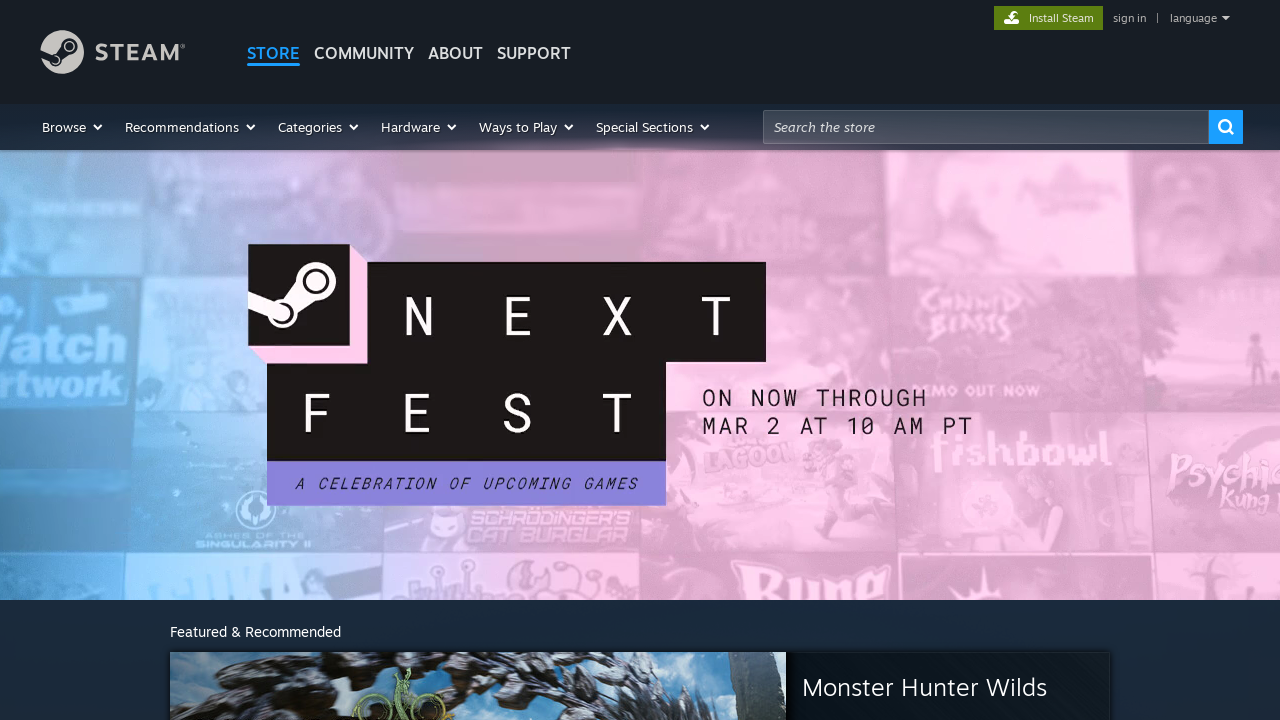

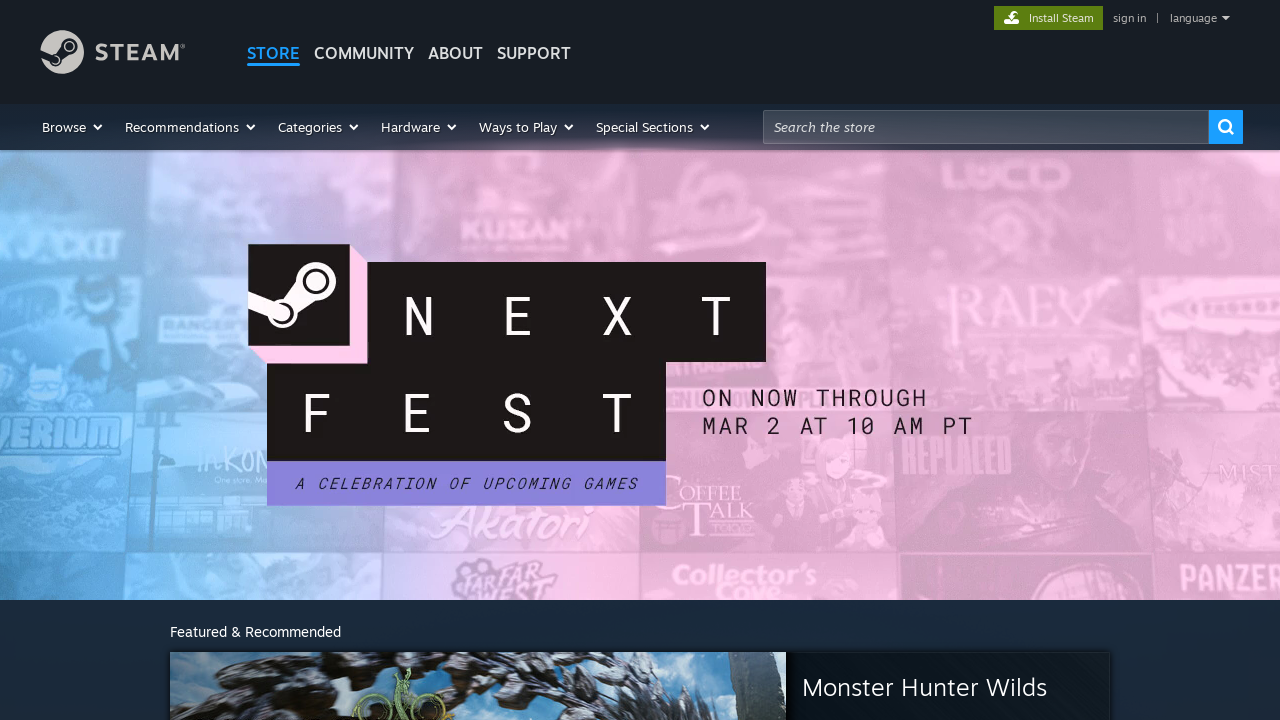